Tests JavaScript alert functionality on W3Schools by switching to an iframe and clicking a button that triggers an alert

Starting URL: https://www.w3schools.com/js/tryit.asp?filename=tryjs_alert

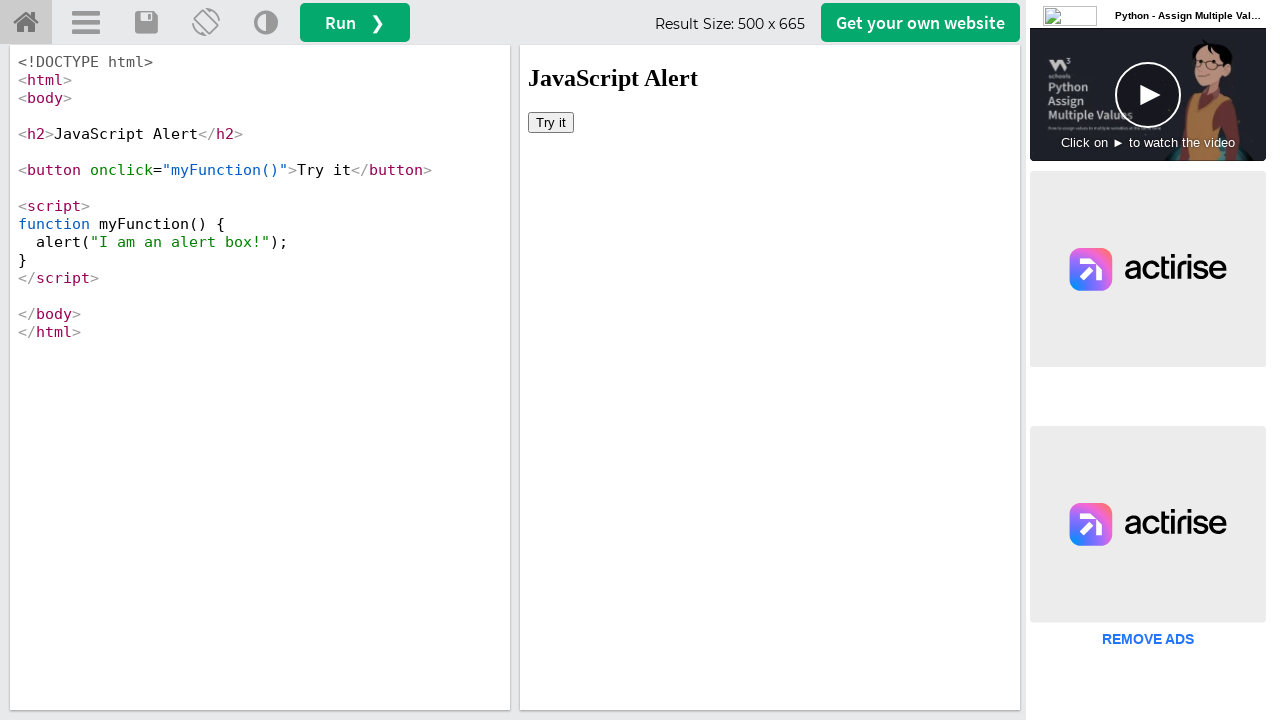

Located iframe element with ID 'iframeResult'
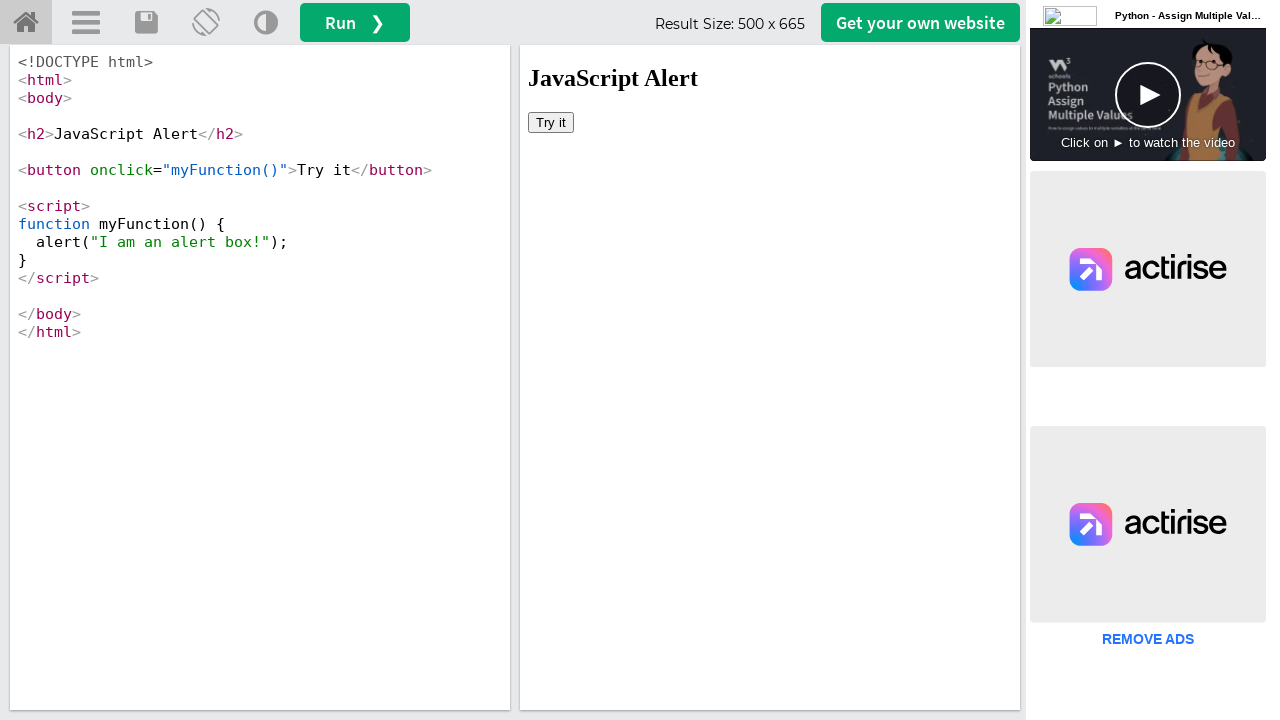

Clicked button with onclick='myFunction()' inside iframe to trigger alert at (551, 122) on #iframeResult >> internal:control=enter-frame >> xpath=//*[@onclick='myFunction(
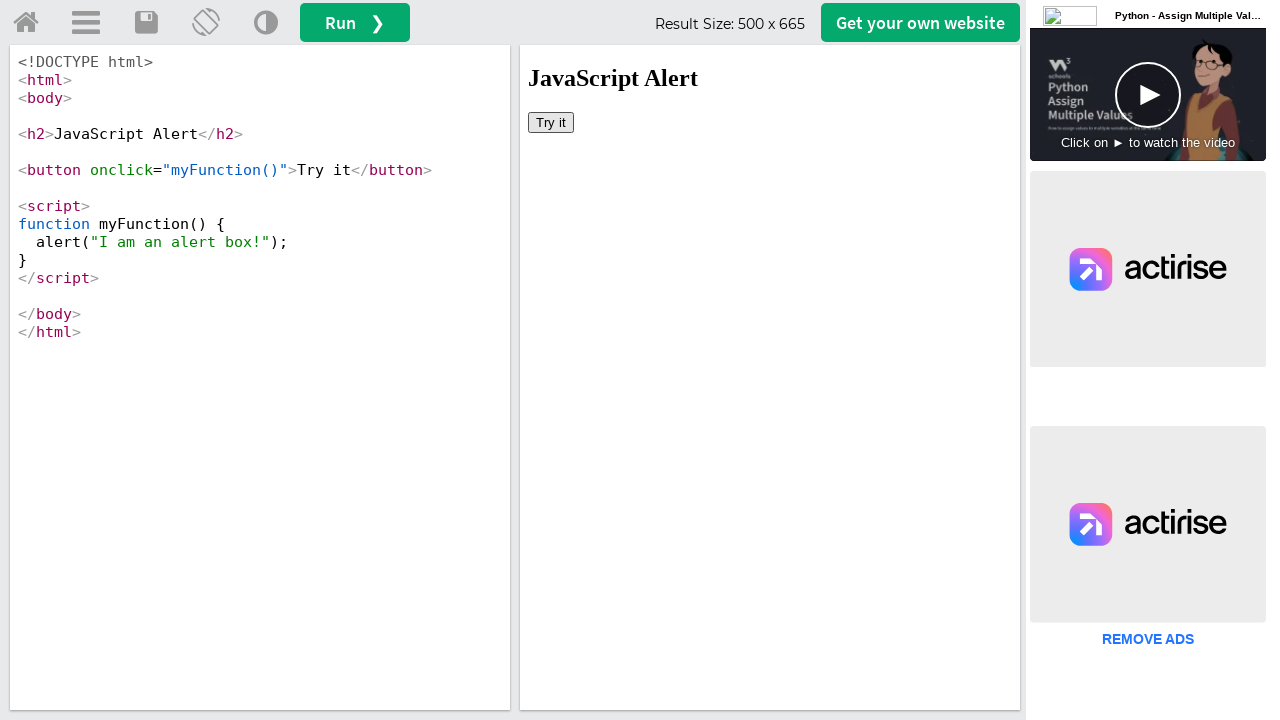

Set up dialog handler to accept JavaScript alert
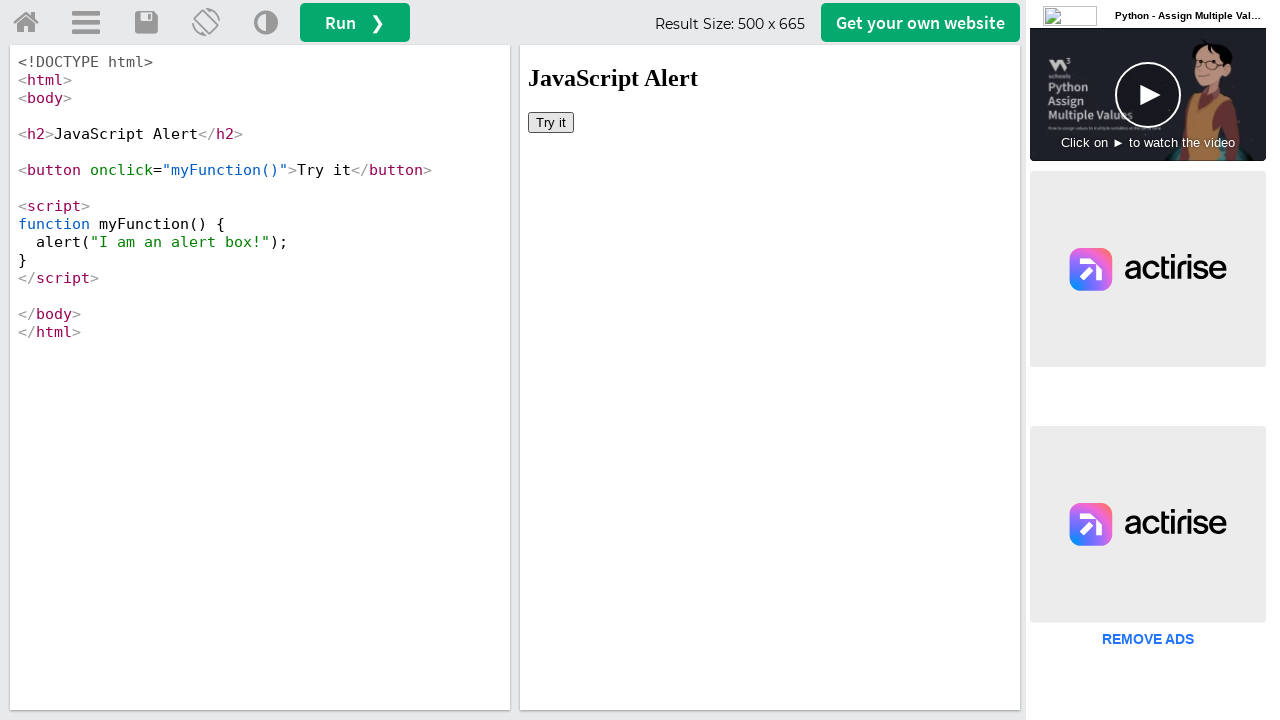

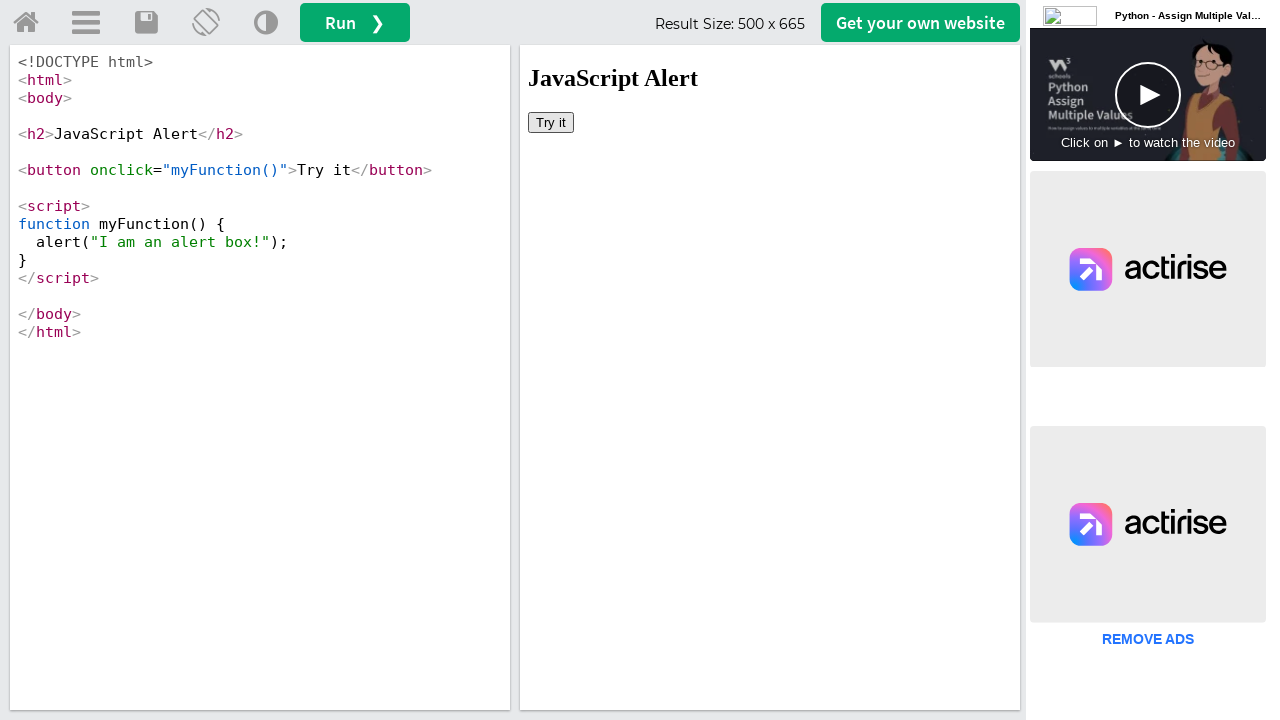